Tests radio button functionality on an HTML forms tutorial page by locating radio button groups and clicking on radio buttons within each group.

Starting URL: http://www.echoecho.com/htmlforms10.htm

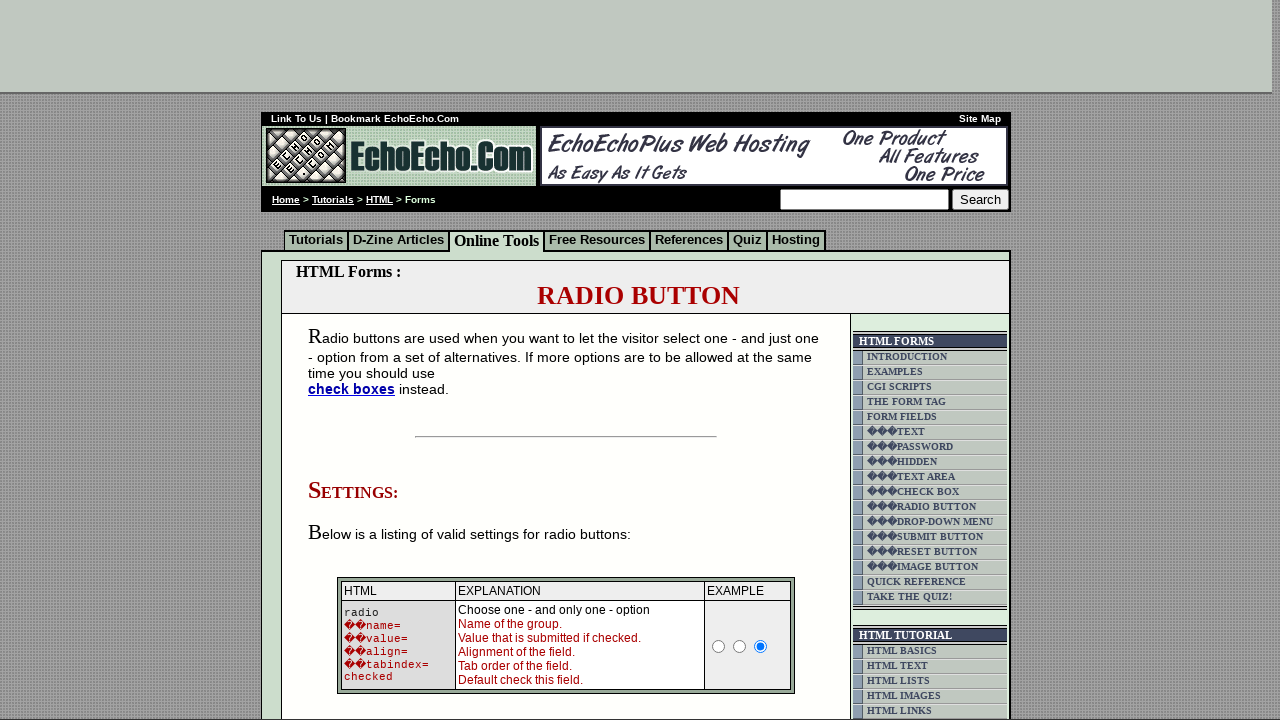

Set viewport size to 1920x1080
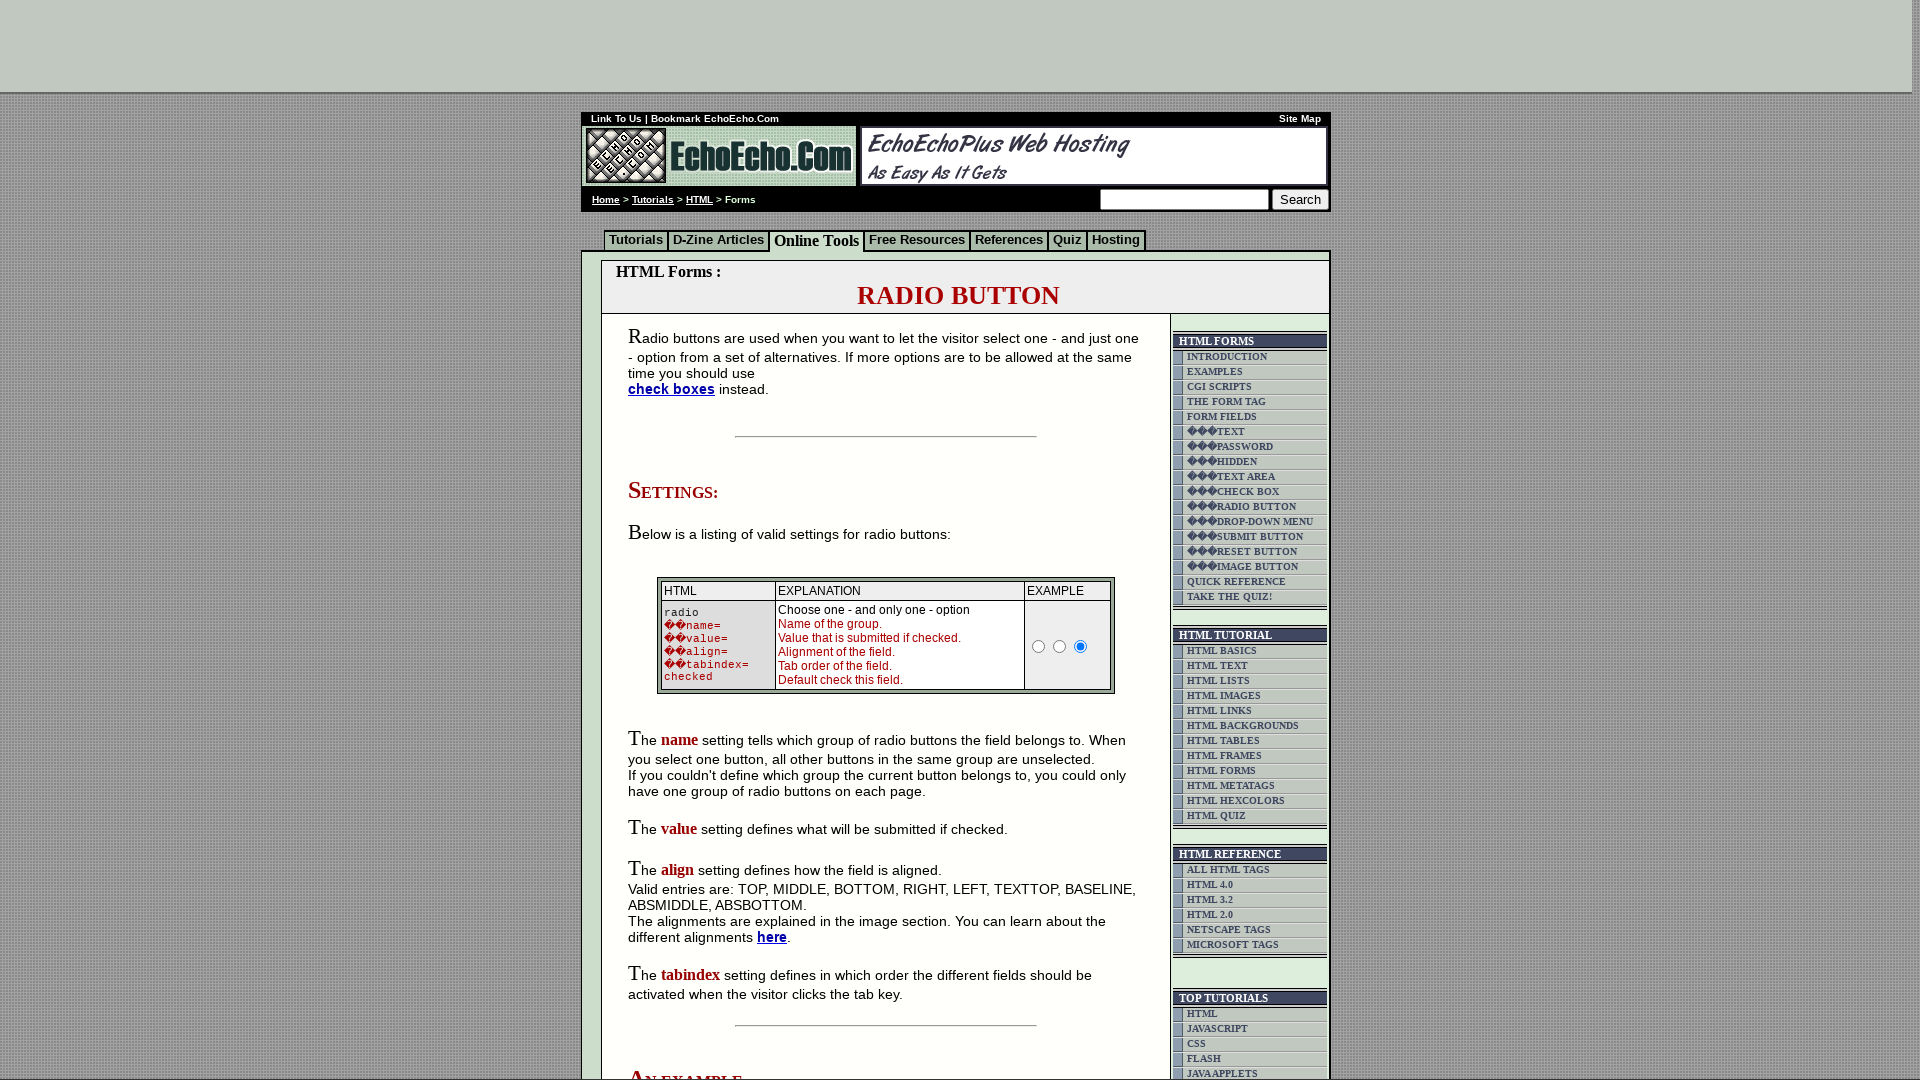

Form element loaded on HTML forms tutorial page
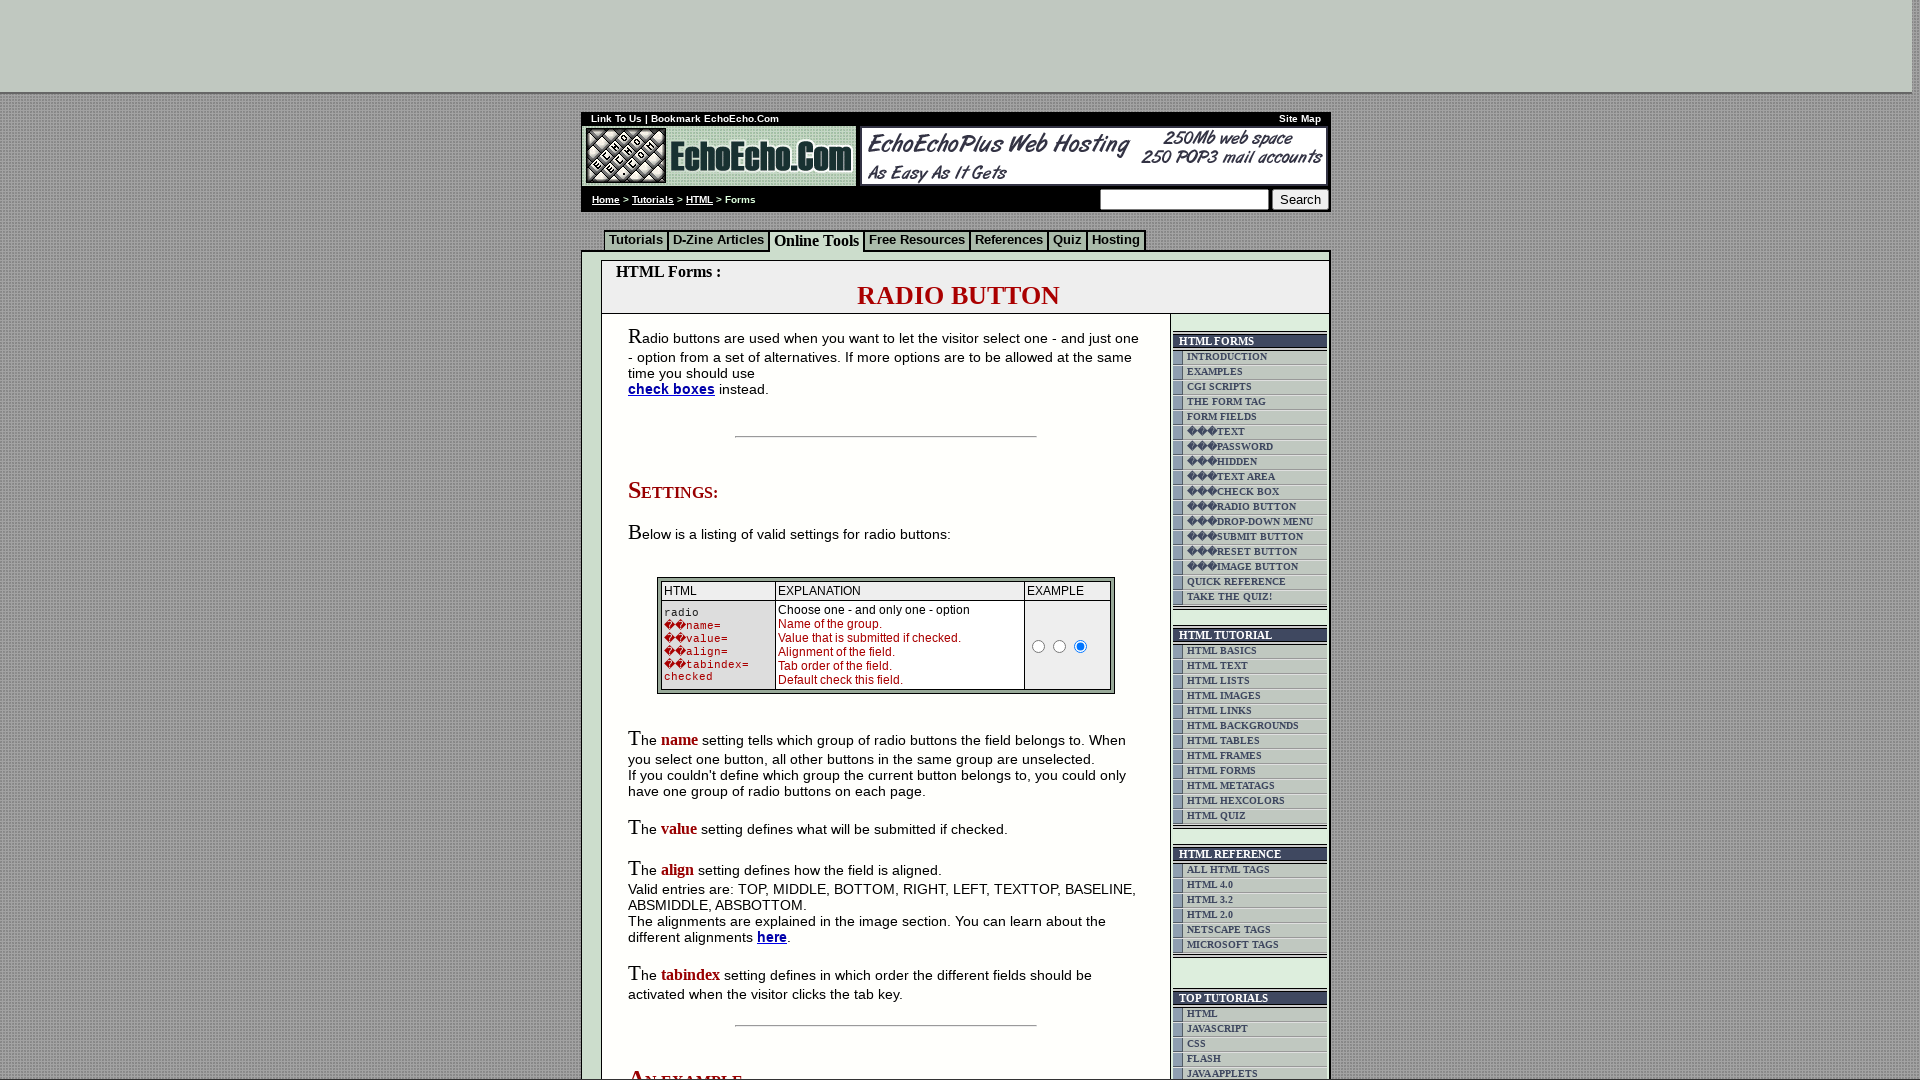

Located radio button group 1
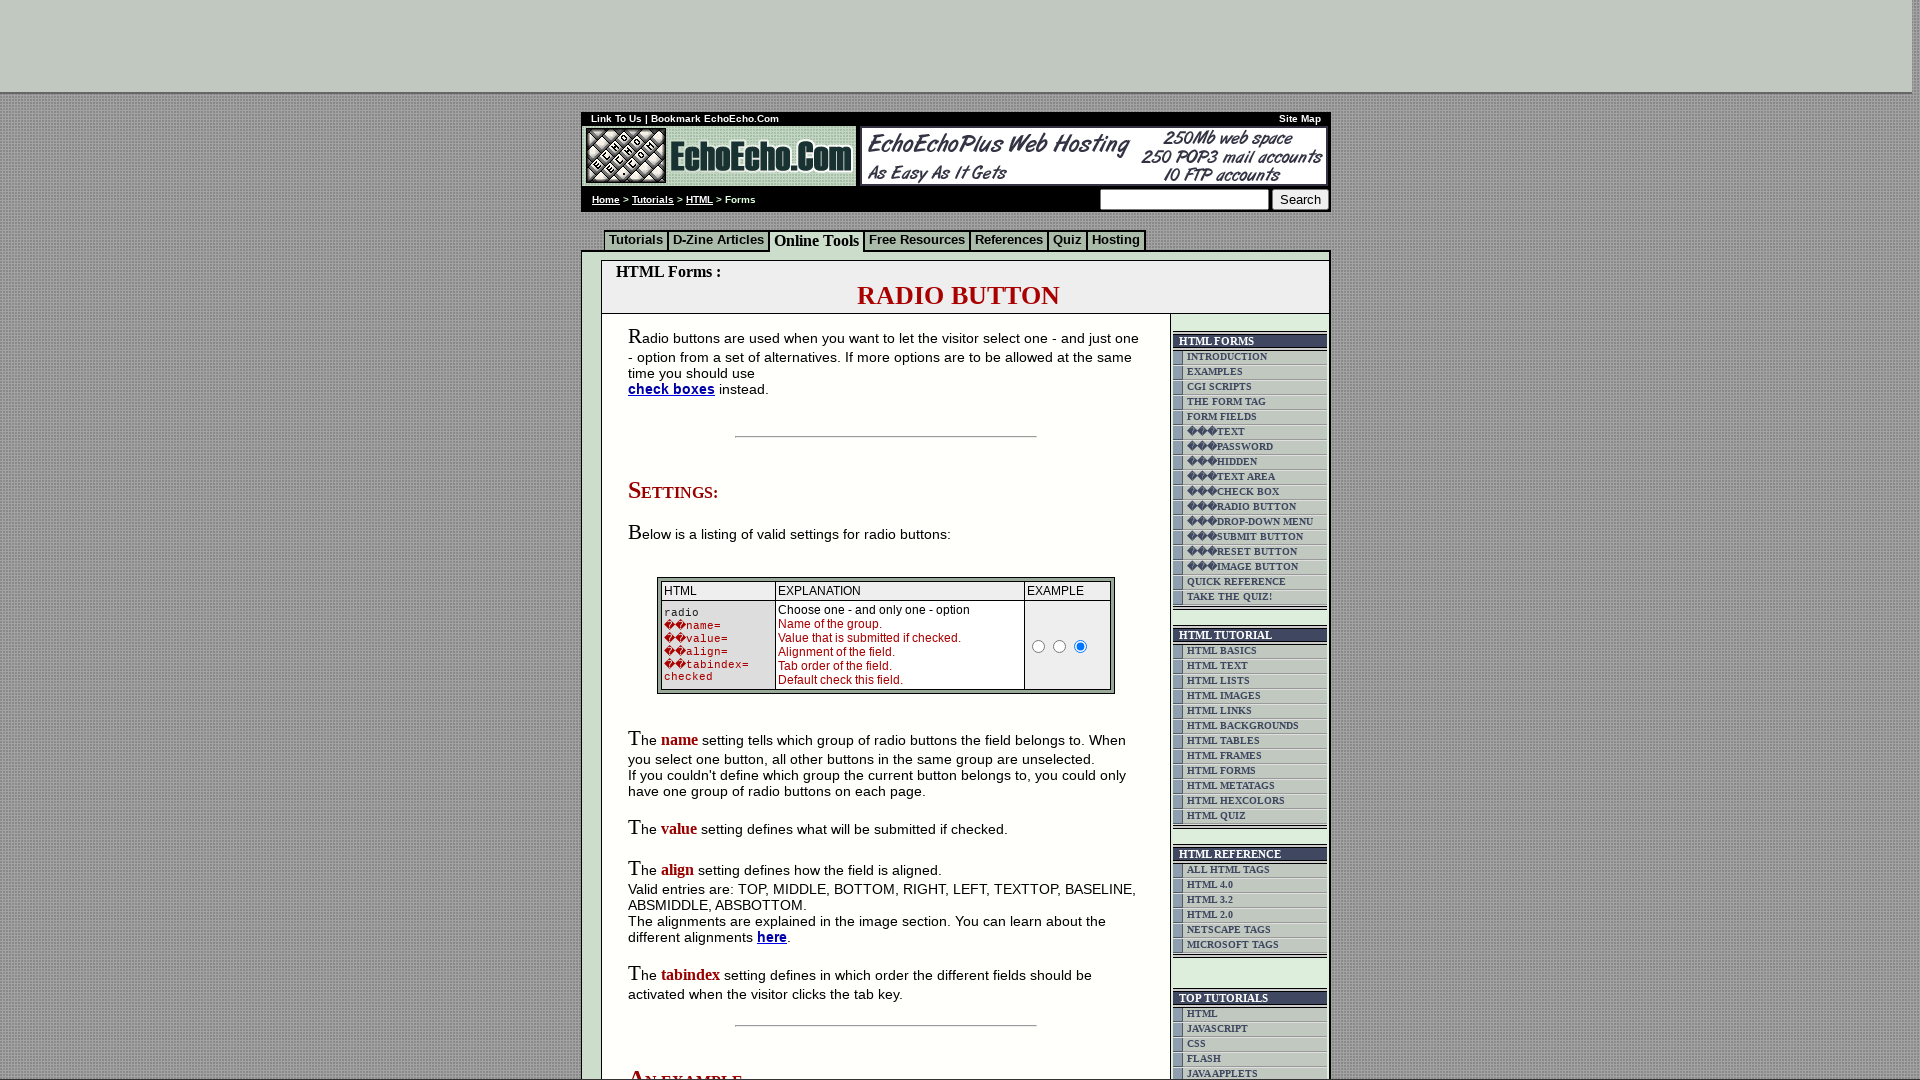

Radio group 1 contains 3 radio buttons
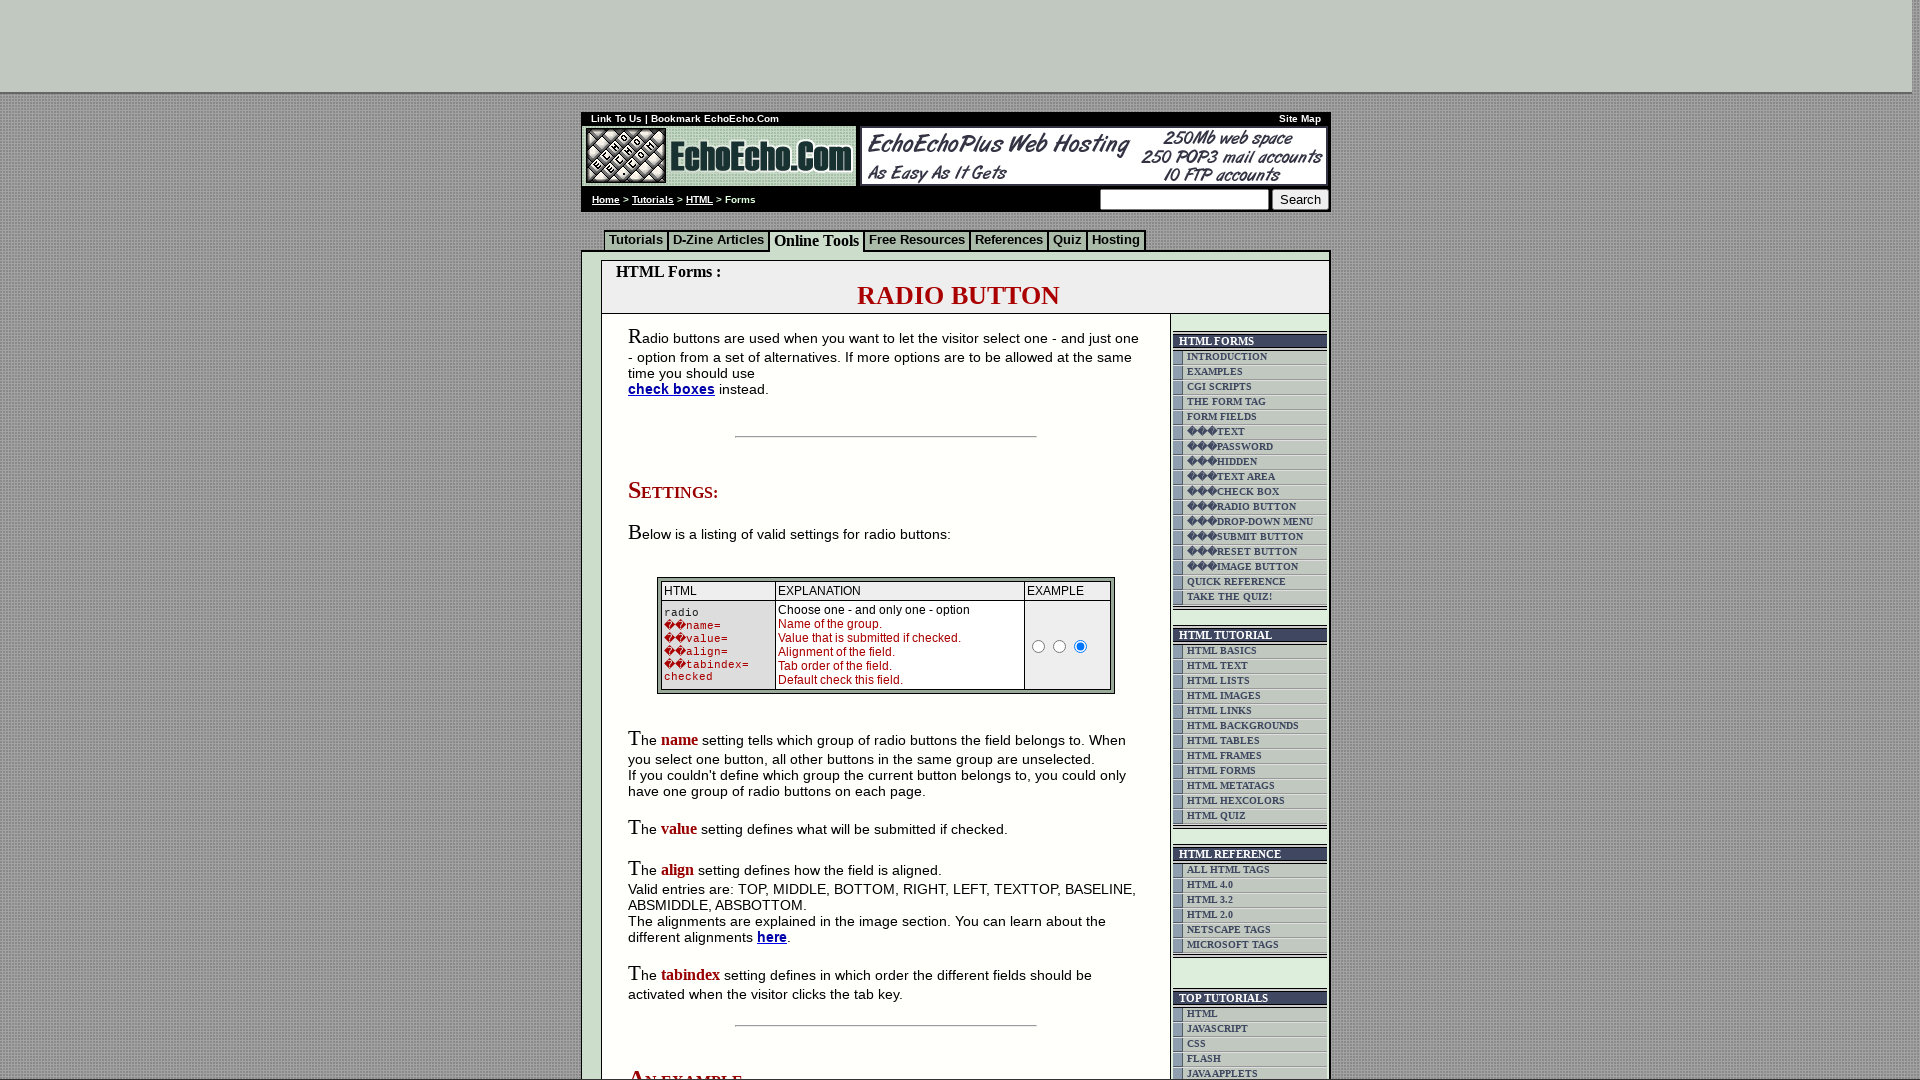

Clicked first radio button in group 1 at (676, 540) on input[name='group1'] >> nth=0
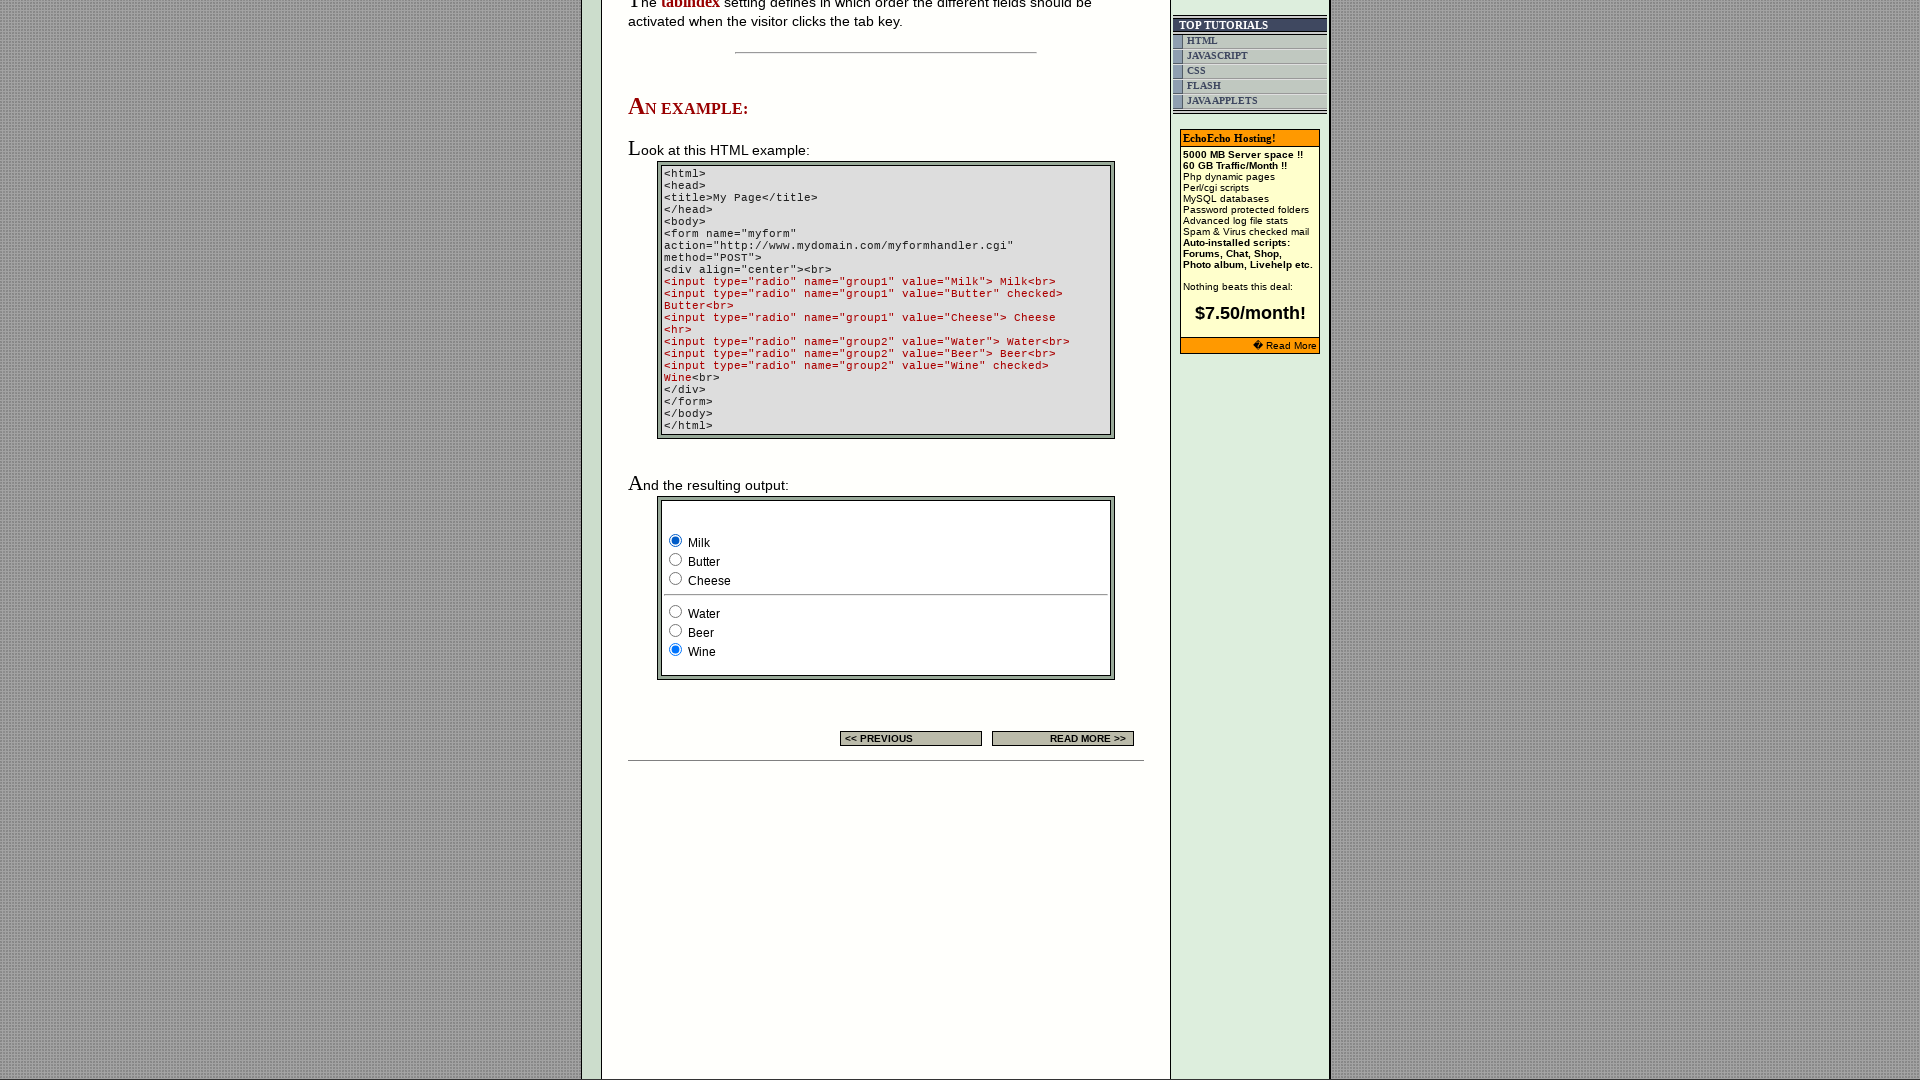

Located radio button group 2
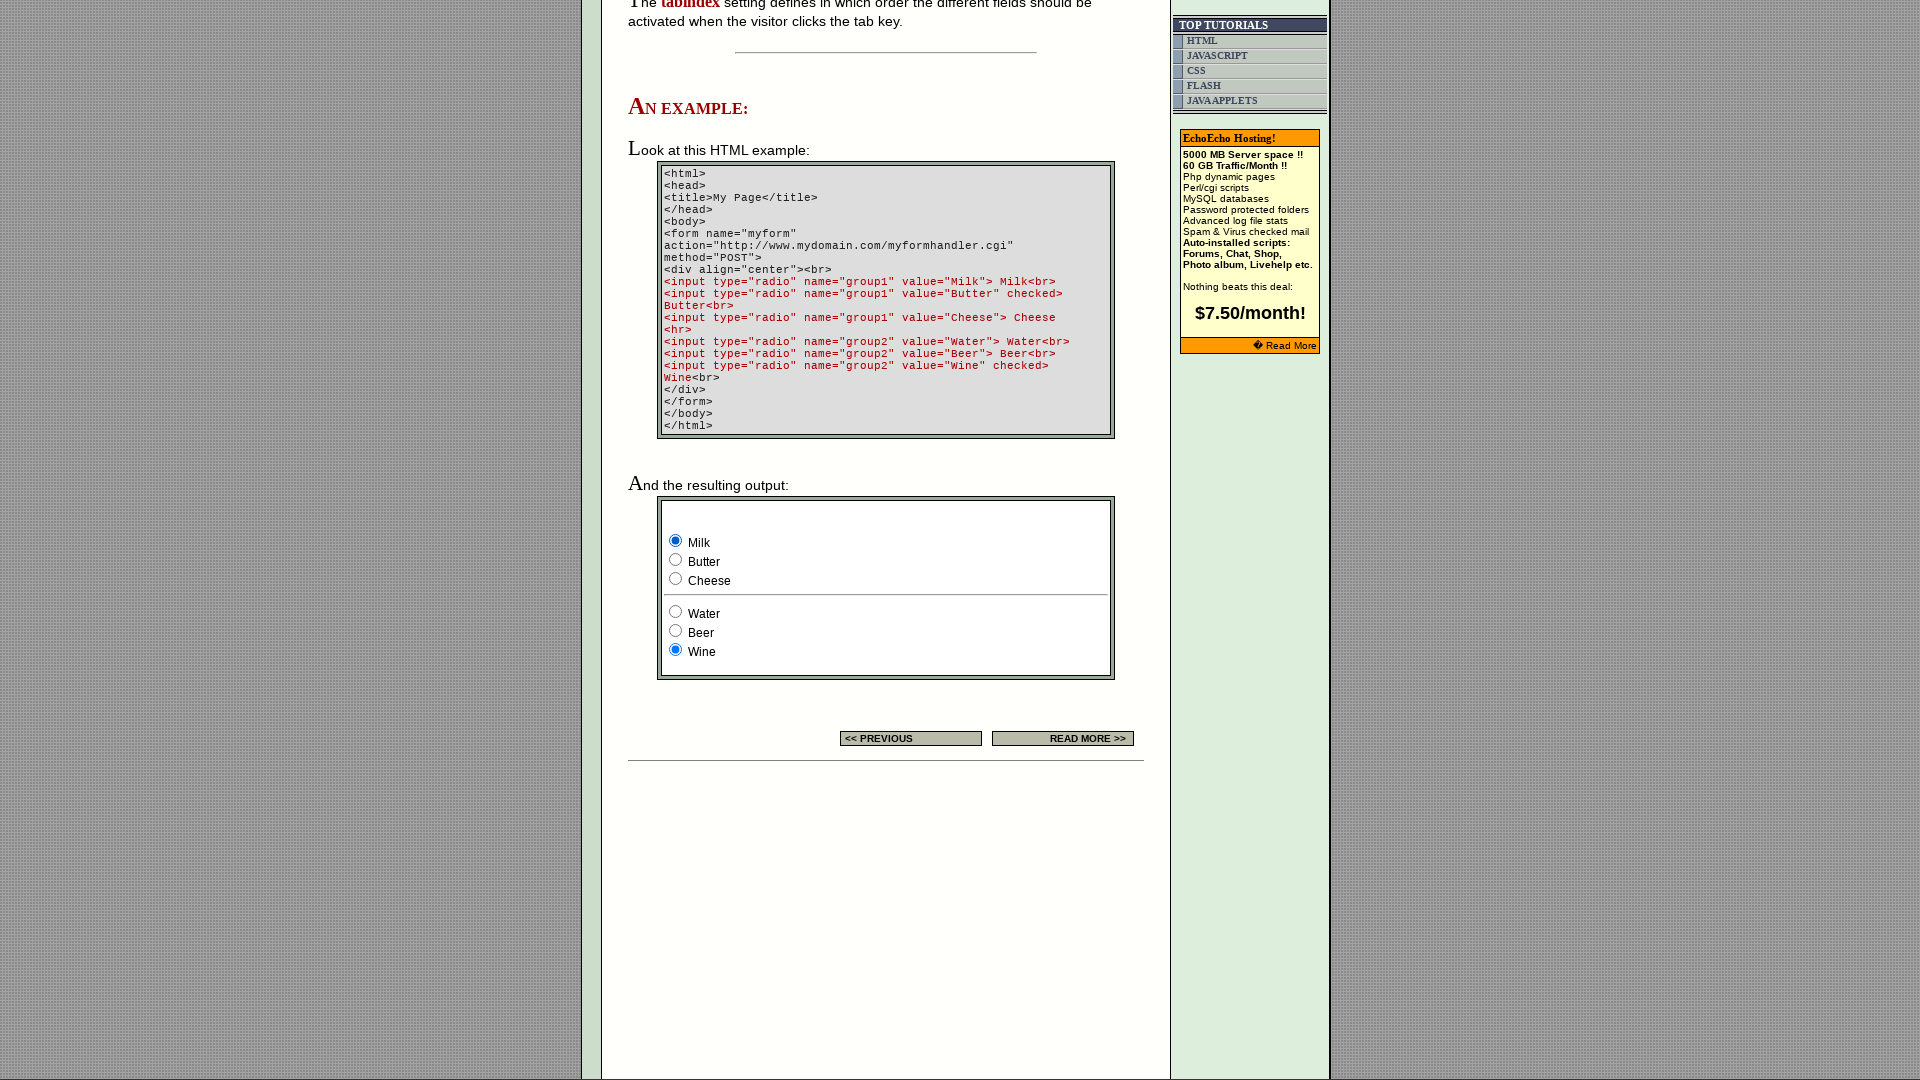

Radio group 2 contains 3 radio buttons
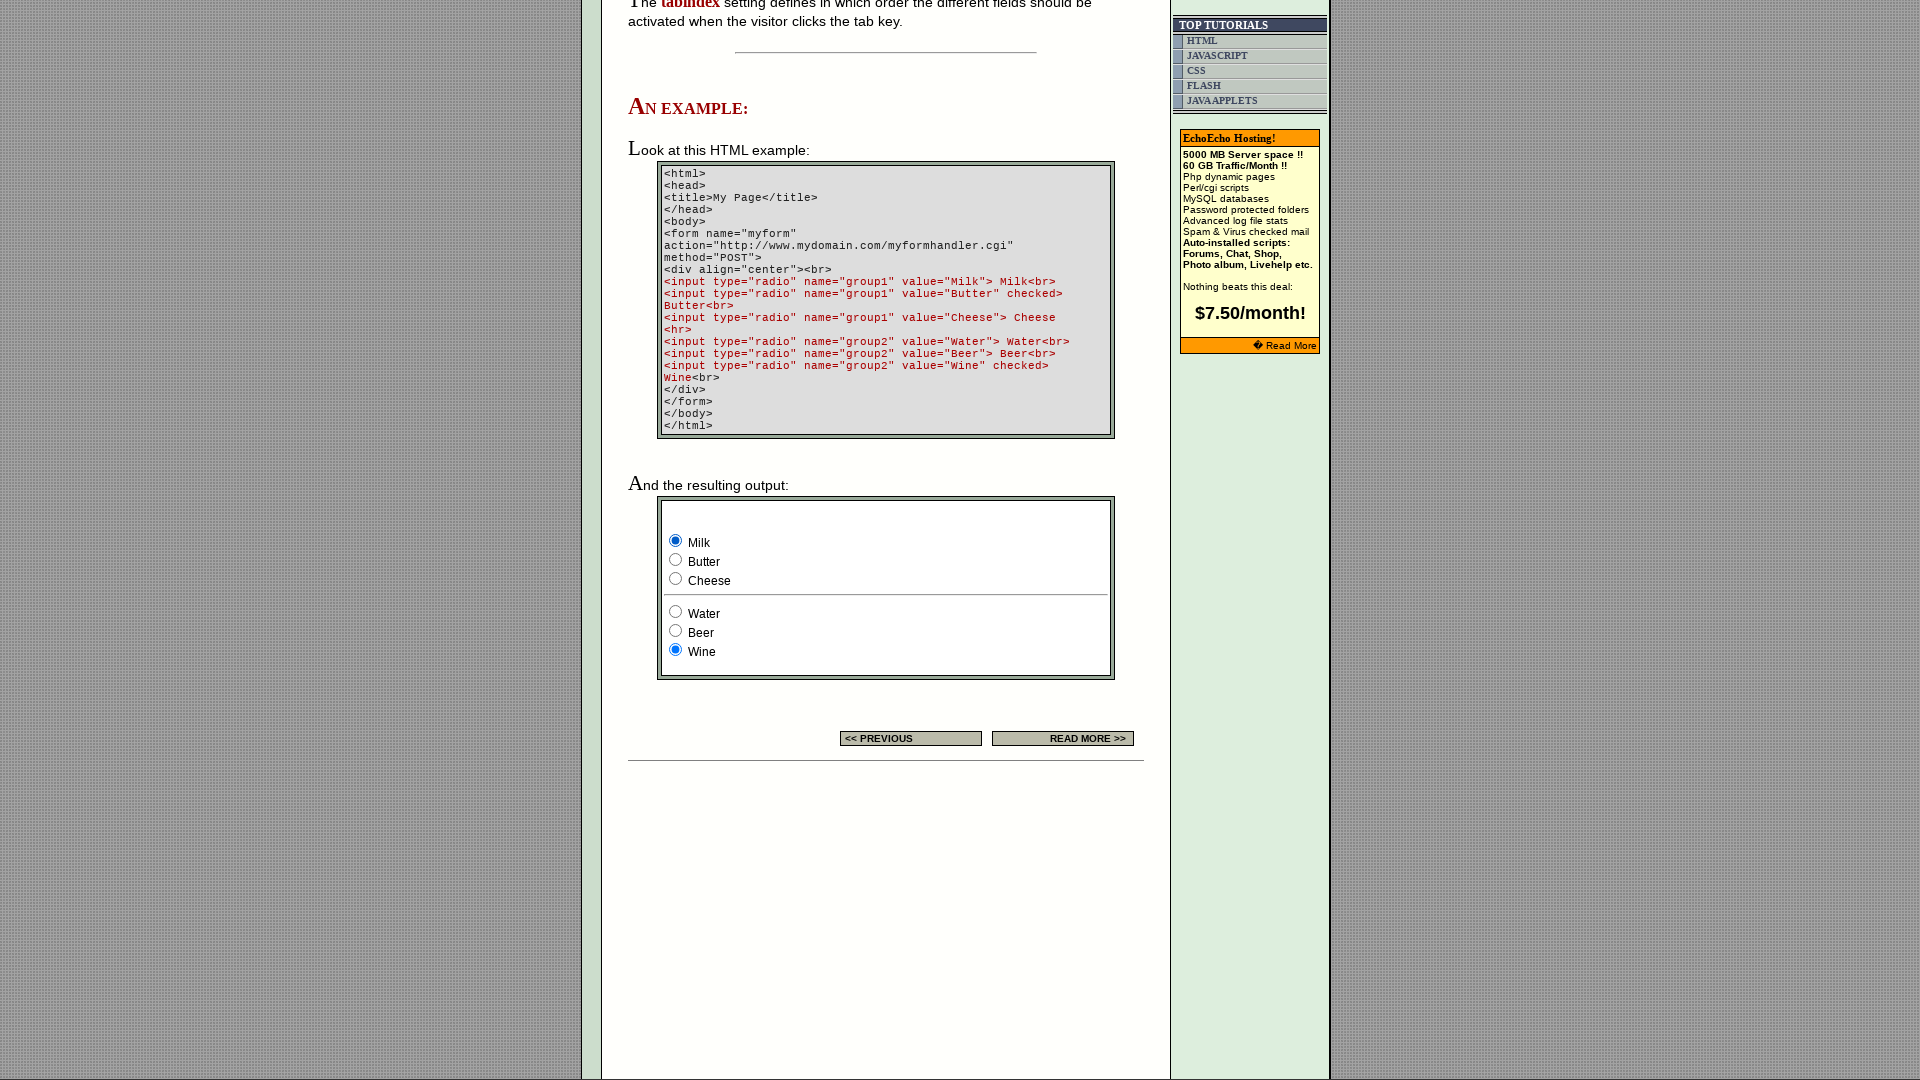

Clicked first radio button in group 2 at (676, 612) on input[name='group2'] >> nth=0
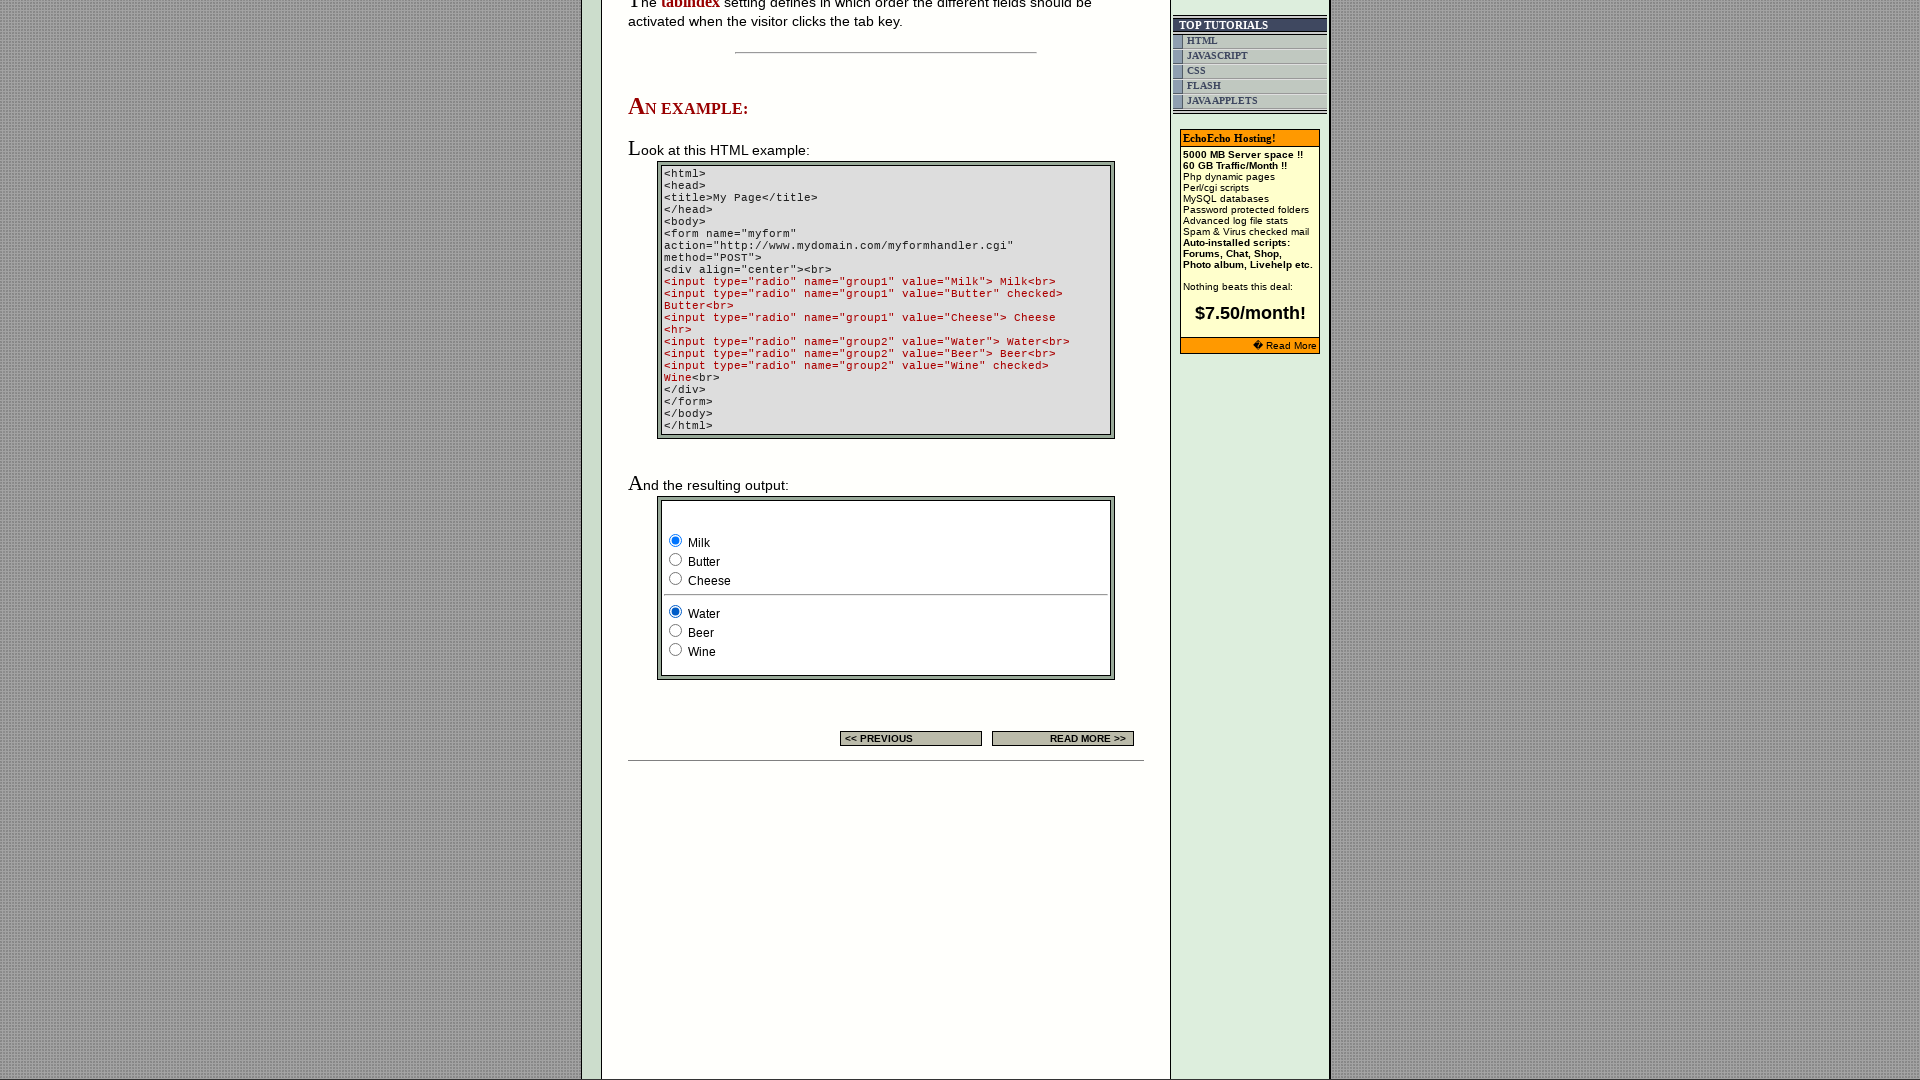

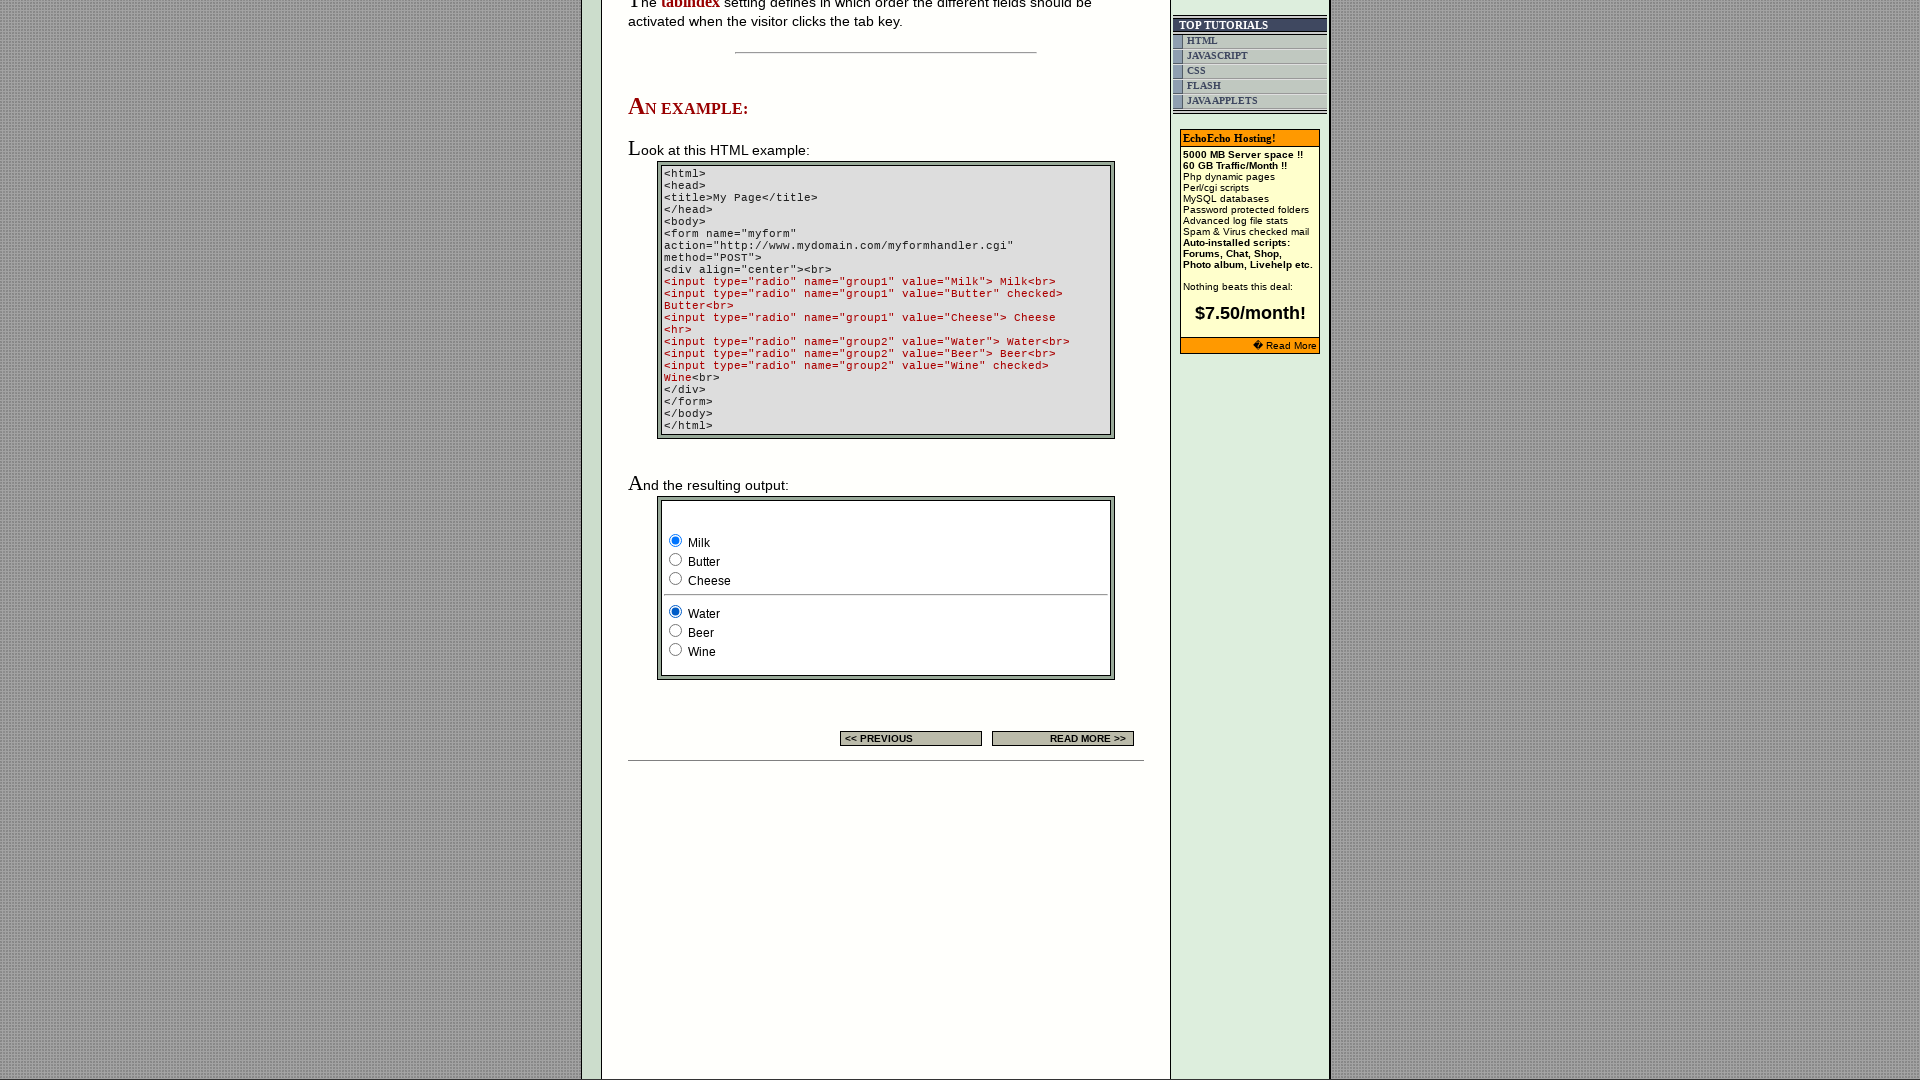